Tests the currently applied filter is highlighted with the selected class

Starting URL: https://demo.playwright.dev/todomvc

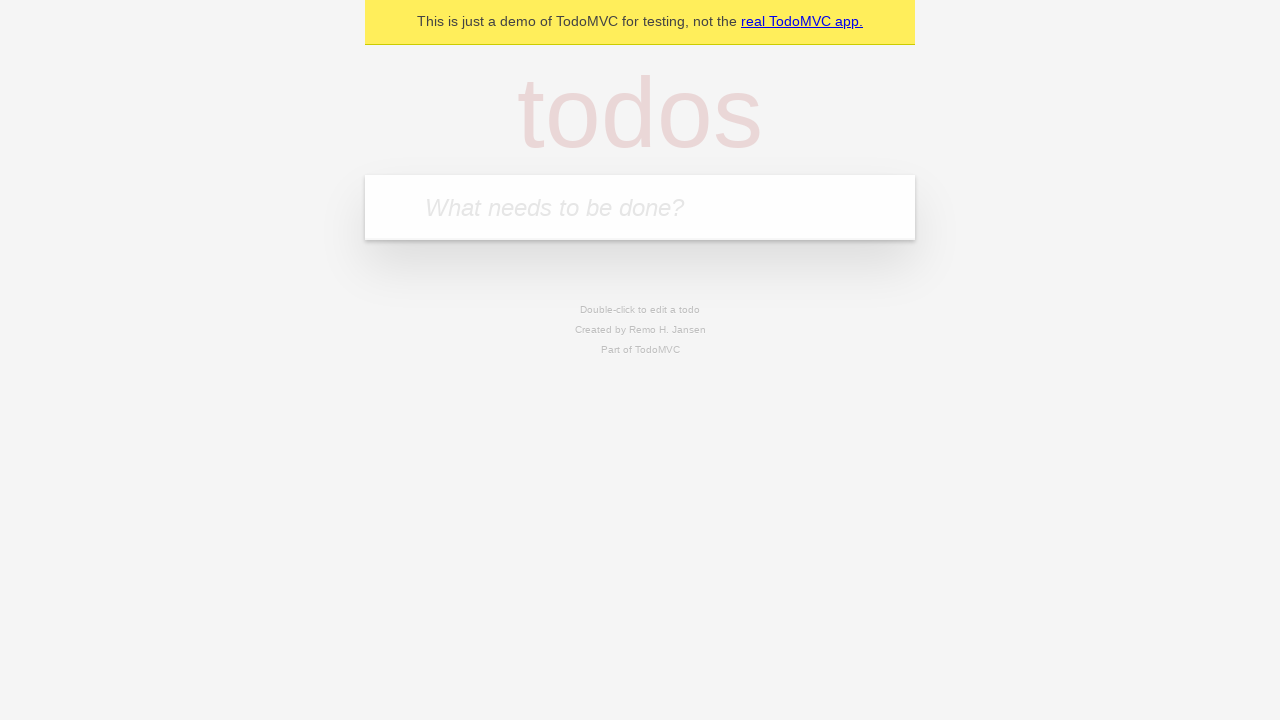

Filled todo input with 'buy some cheese' on internal:attr=[placeholder="What needs to be done?"i]
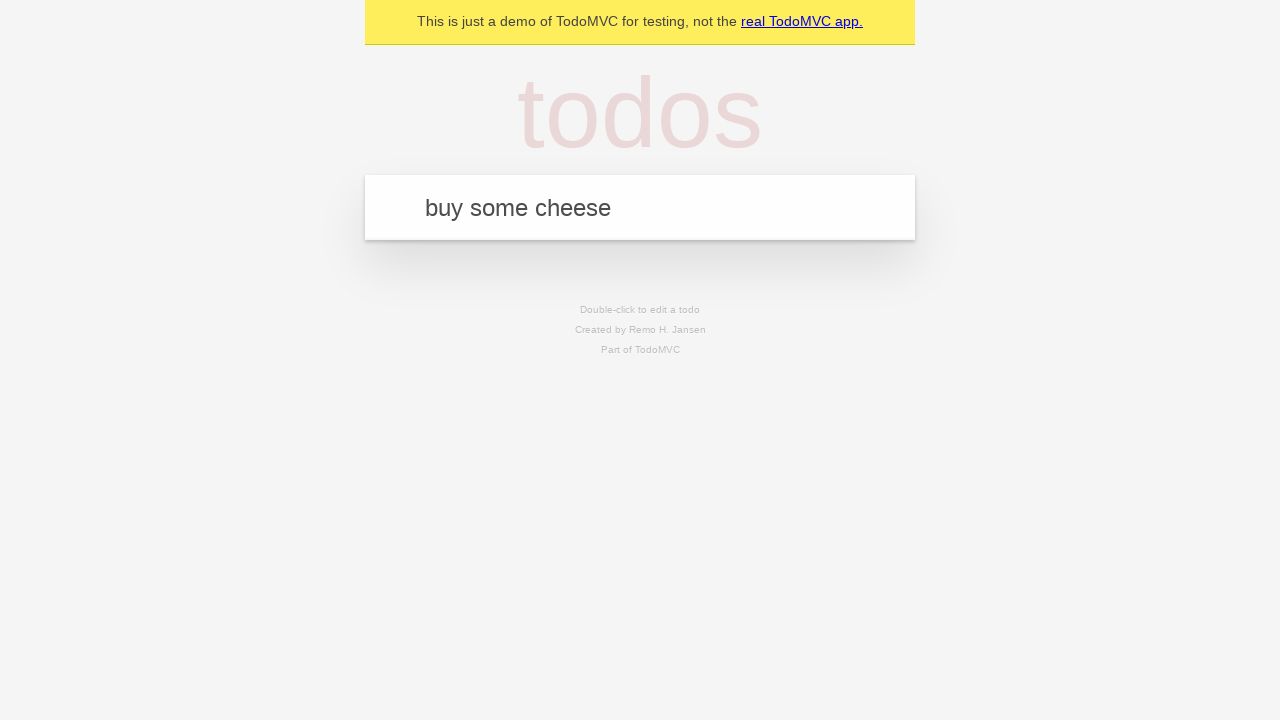

Pressed Enter to create todo 'buy some cheese' on internal:attr=[placeholder="What needs to be done?"i]
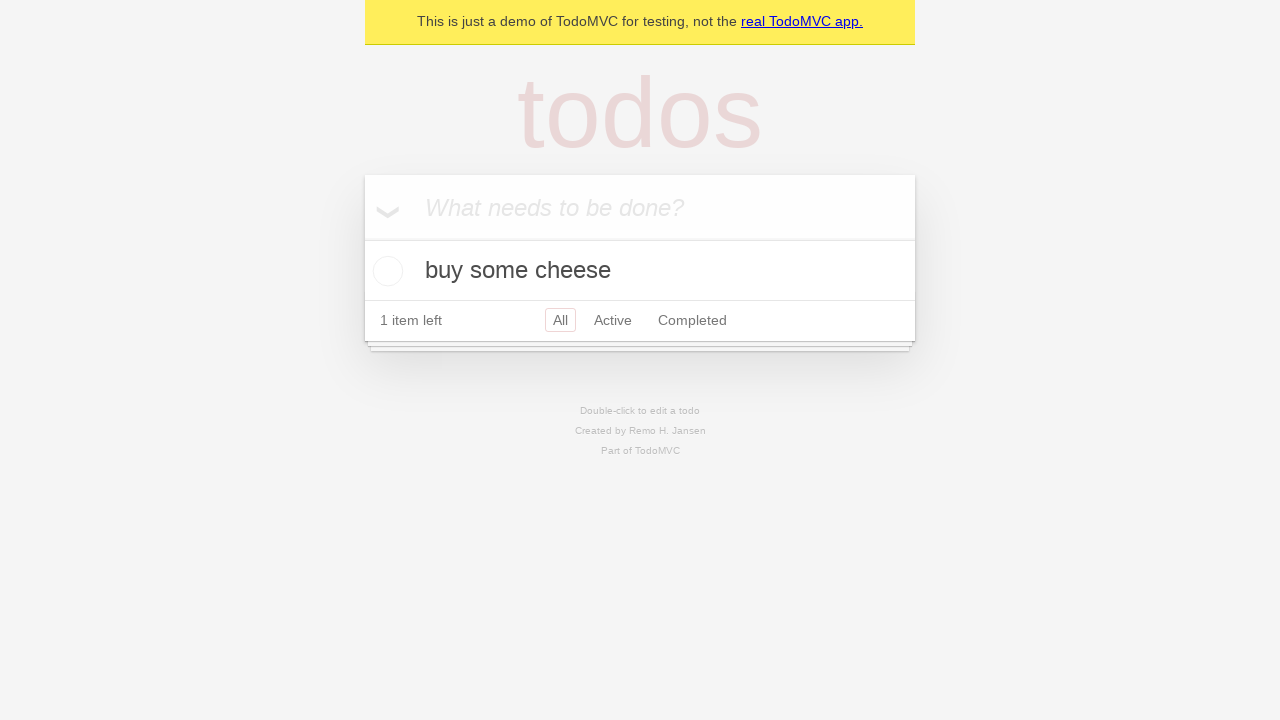

Filled todo input with 'feed the cat' on internal:attr=[placeholder="What needs to be done?"i]
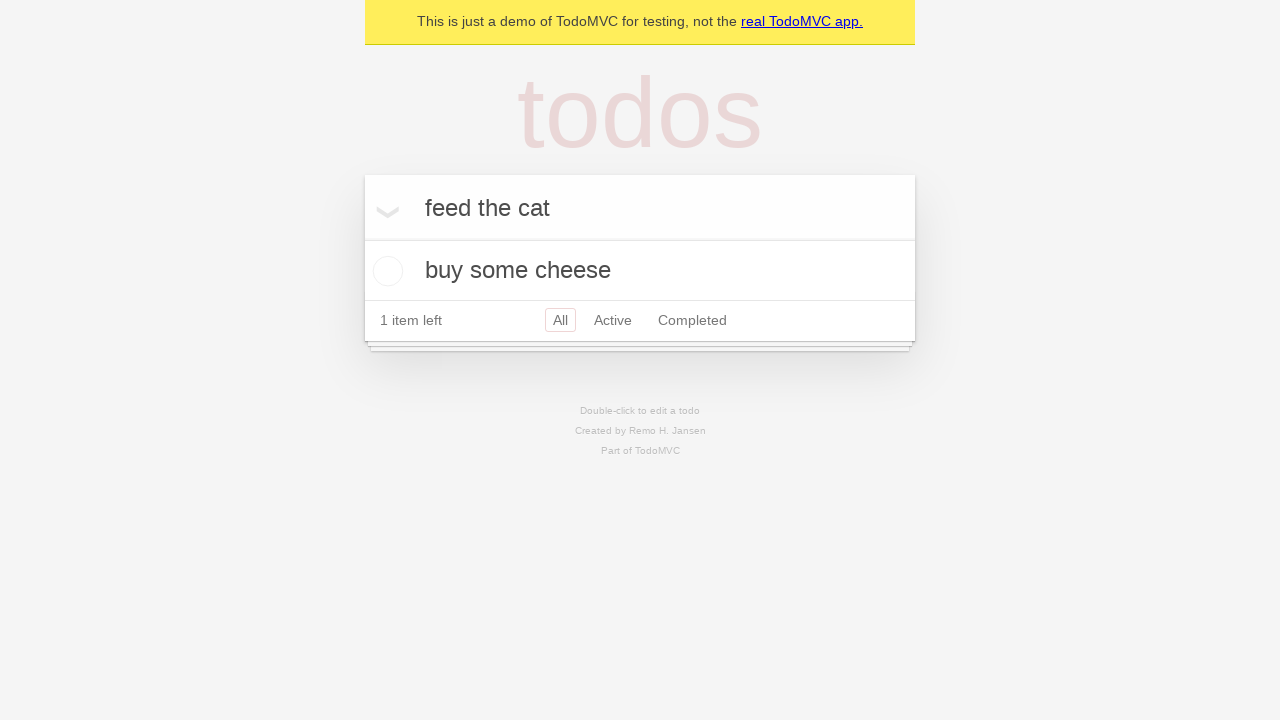

Pressed Enter to create todo 'feed the cat' on internal:attr=[placeholder="What needs to be done?"i]
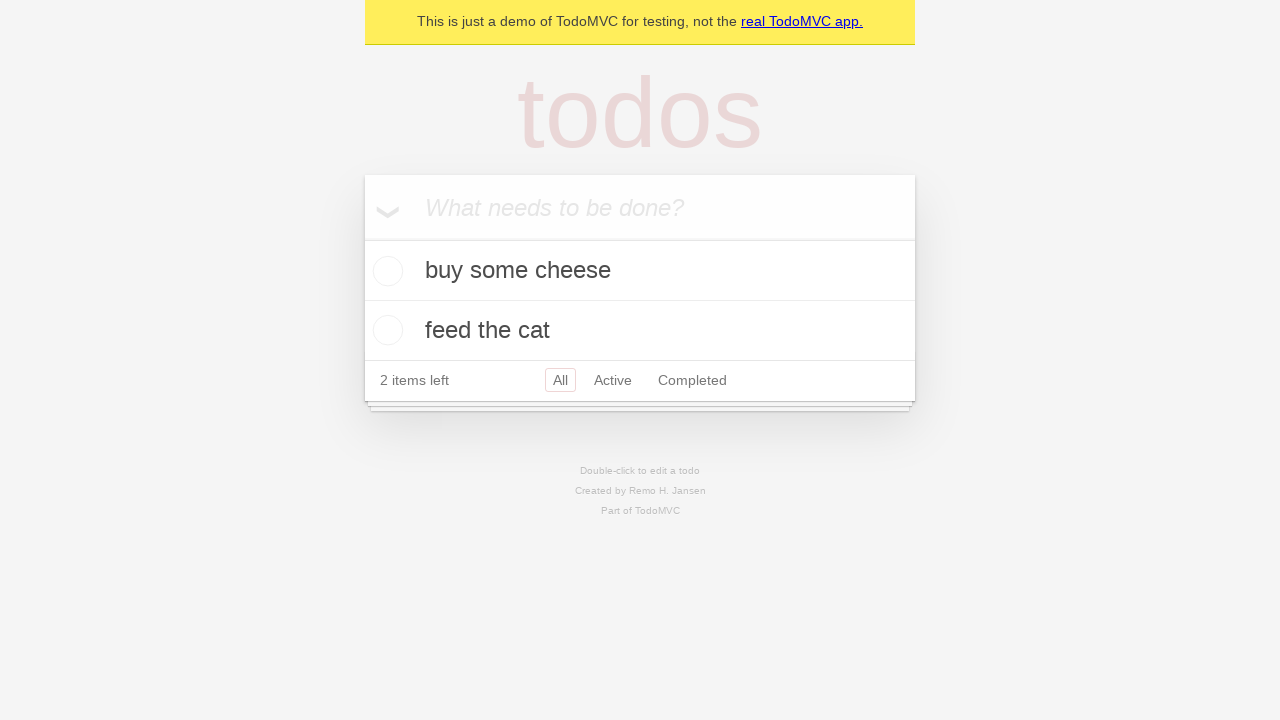

Filled todo input with 'book a doctors appointment' on internal:attr=[placeholder="What needs to be done?"i]
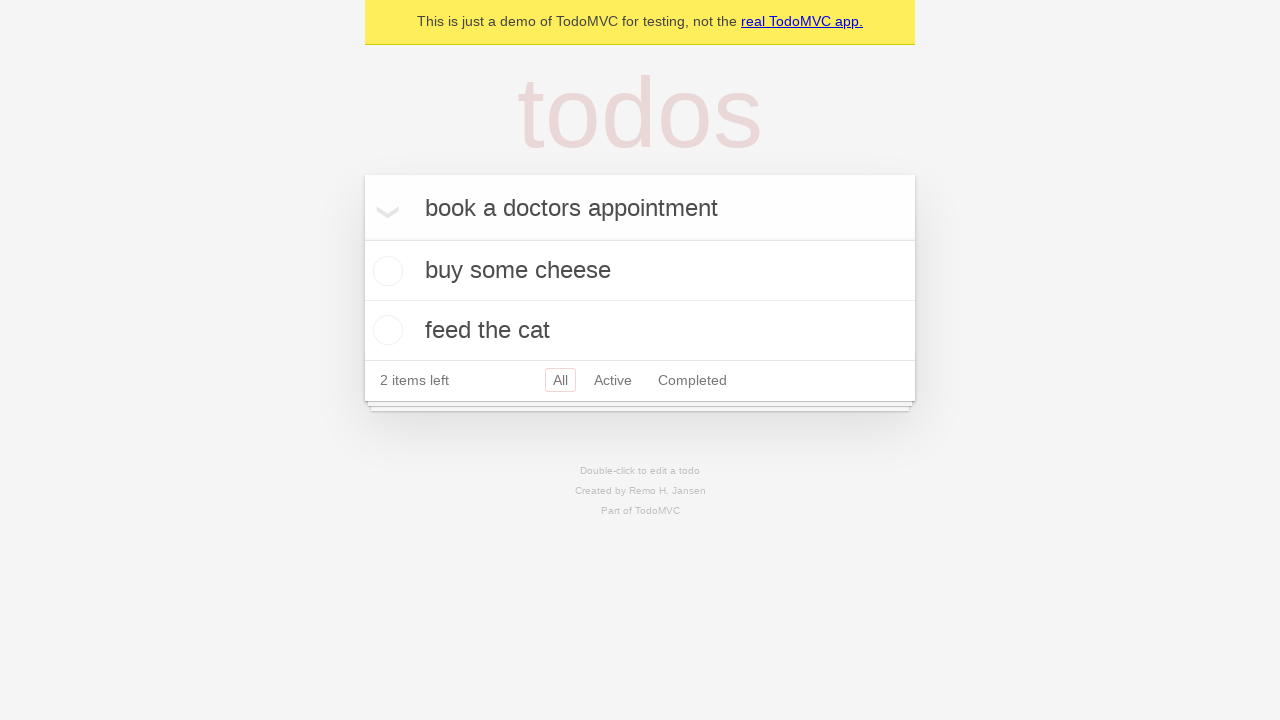

Pressed Enter to create todo 'book a doctors appointment' on internal:attr=[placeholder="What needs to be done?"i]
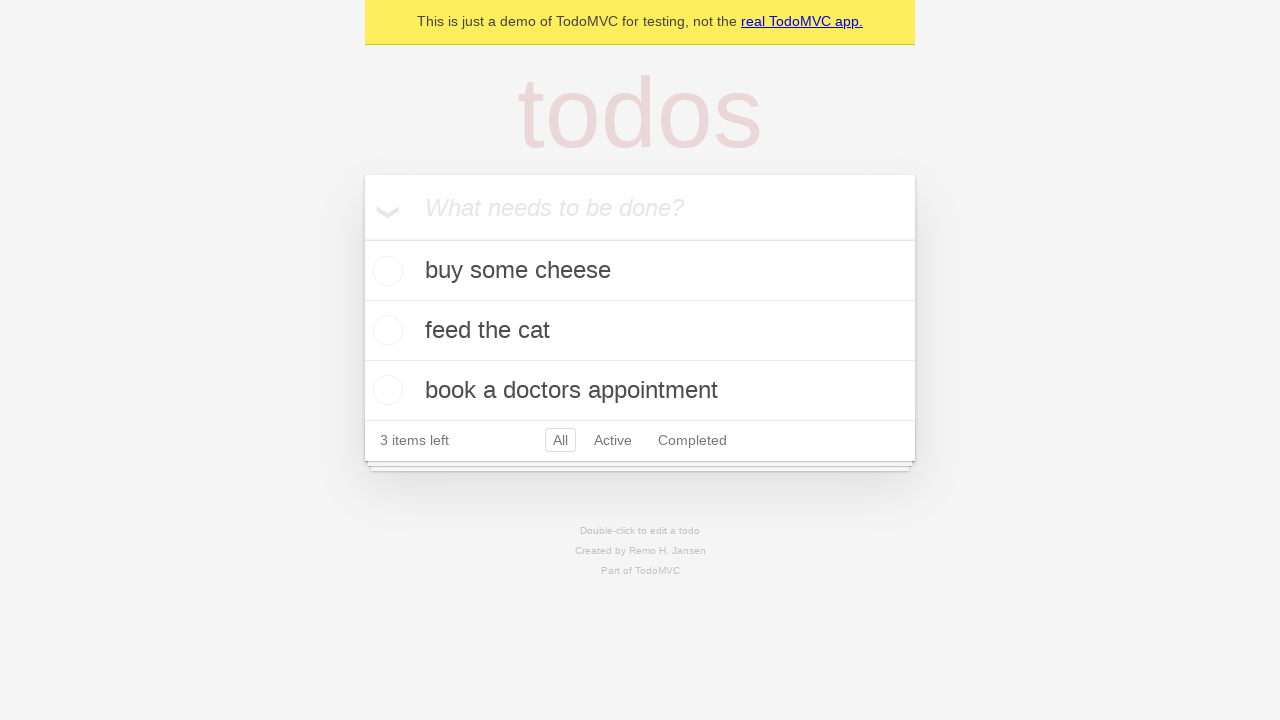

Clicked Active filter link at (613, 440) on internal:role=link[name="Active"i]
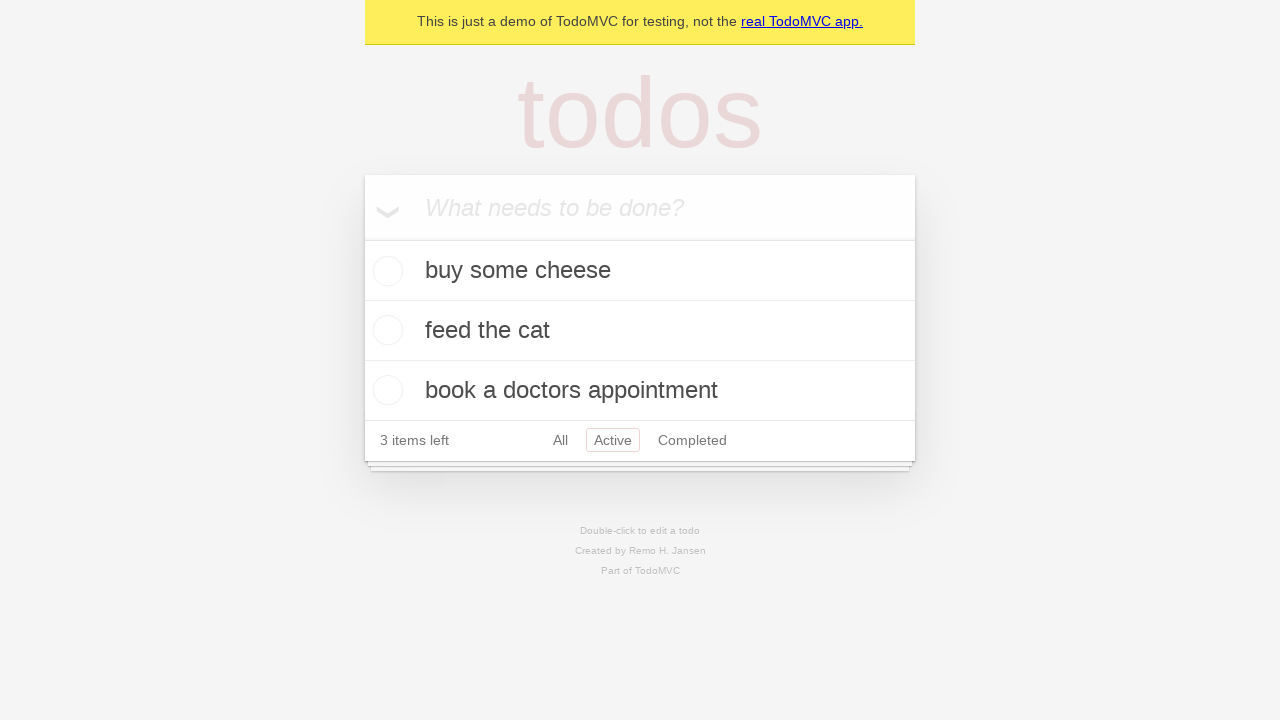

Clicked Completed filter link at (692, 440) on internal:role=link[name="Completed"i]
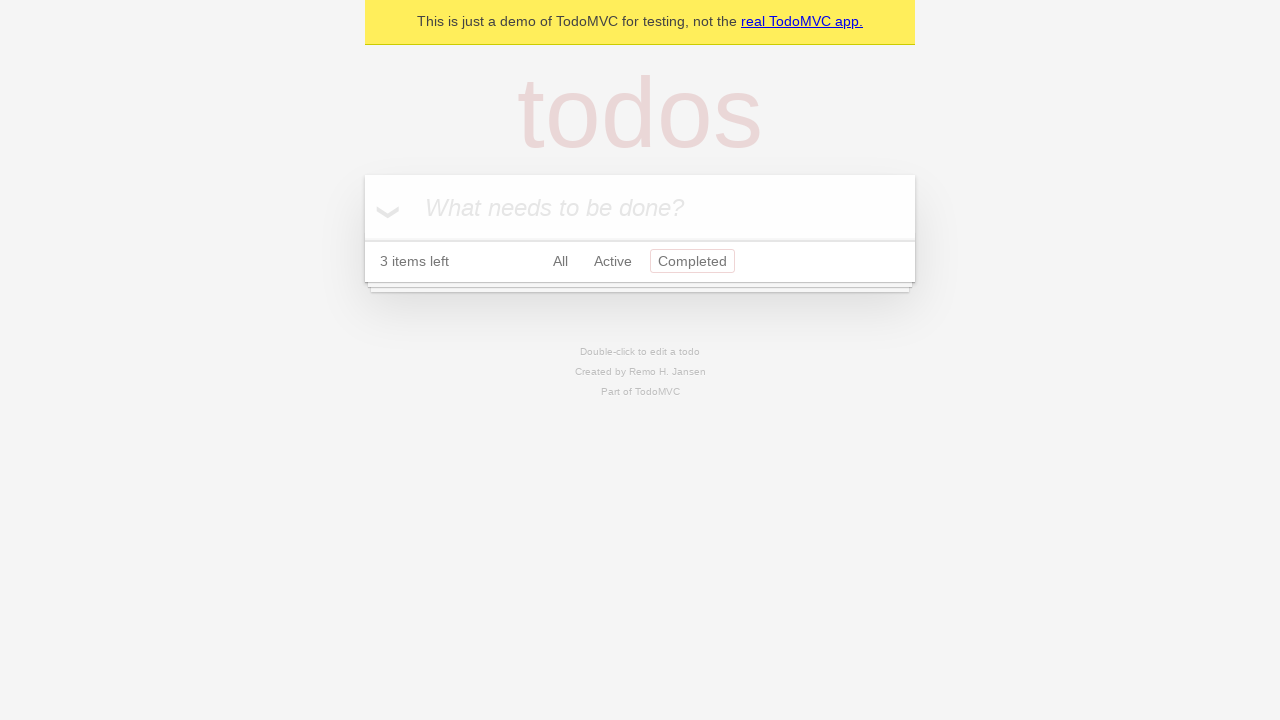

Waited for todo items to be hidden after applying Completed filter
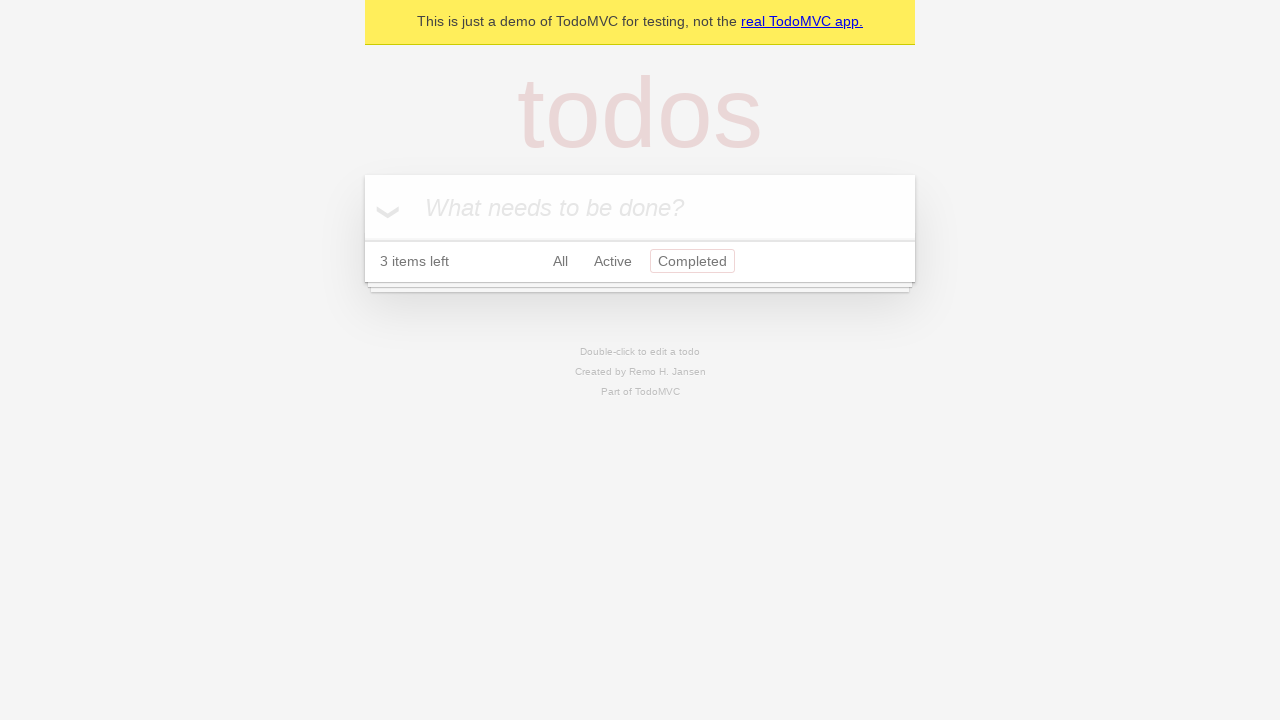

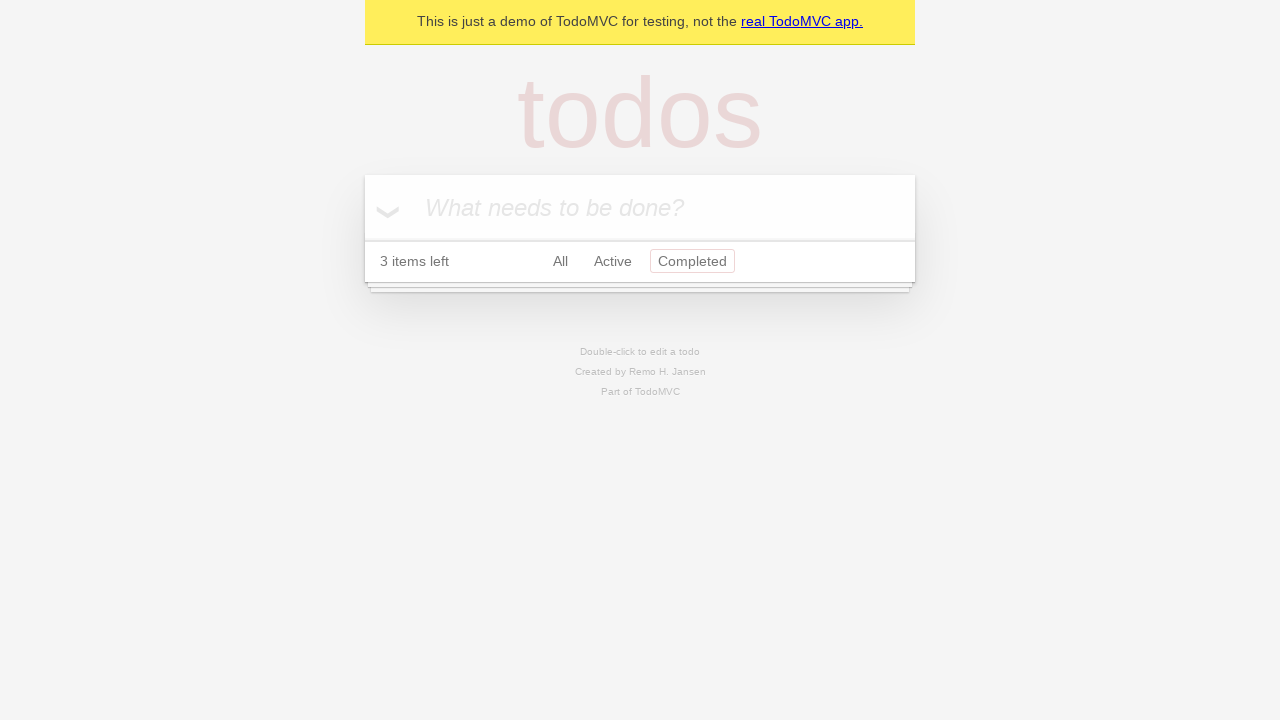